Tests accepting a JavaScript alert by clicking the first button, accepting the alert, and verifying the result message shows successful click.

Starting URL: https://testcenter.techproeducation.com/index.php?page=javascript-alerts

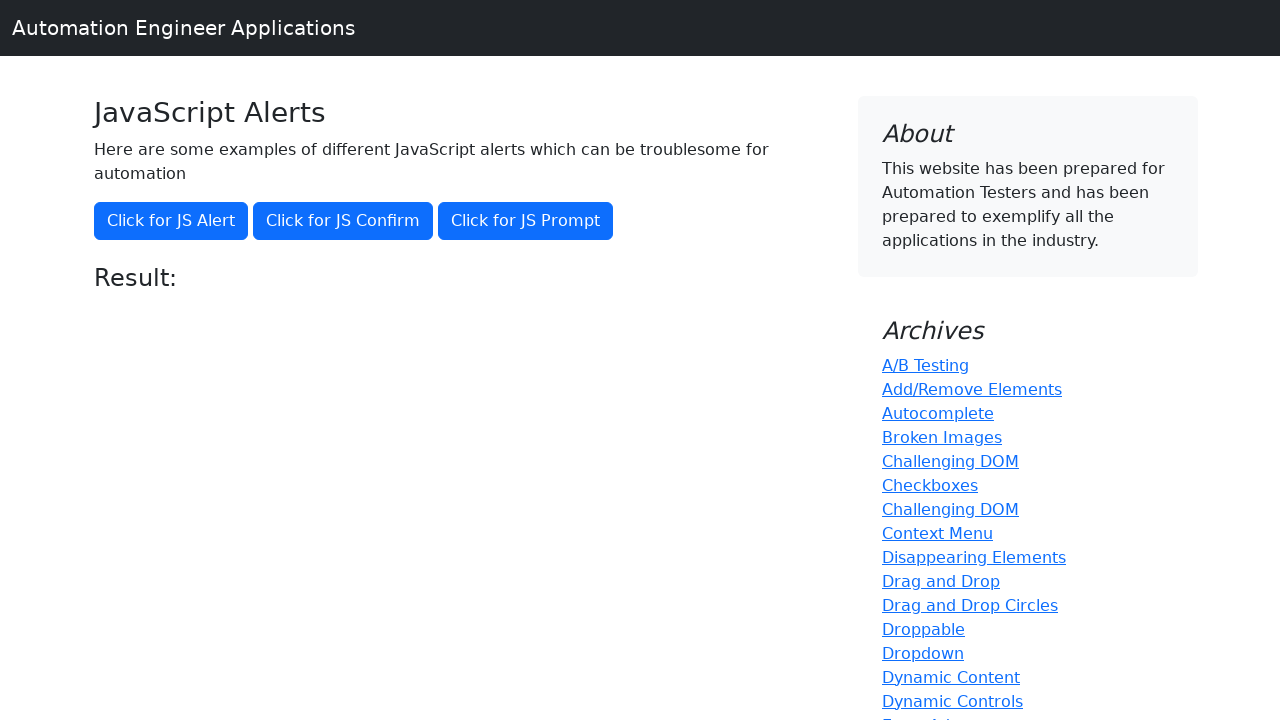

Clicked the 'Click for JS Alert' button to trigger JavaScript alert at (171, 221) on xpath=//*[text()='Click for JS Alert']
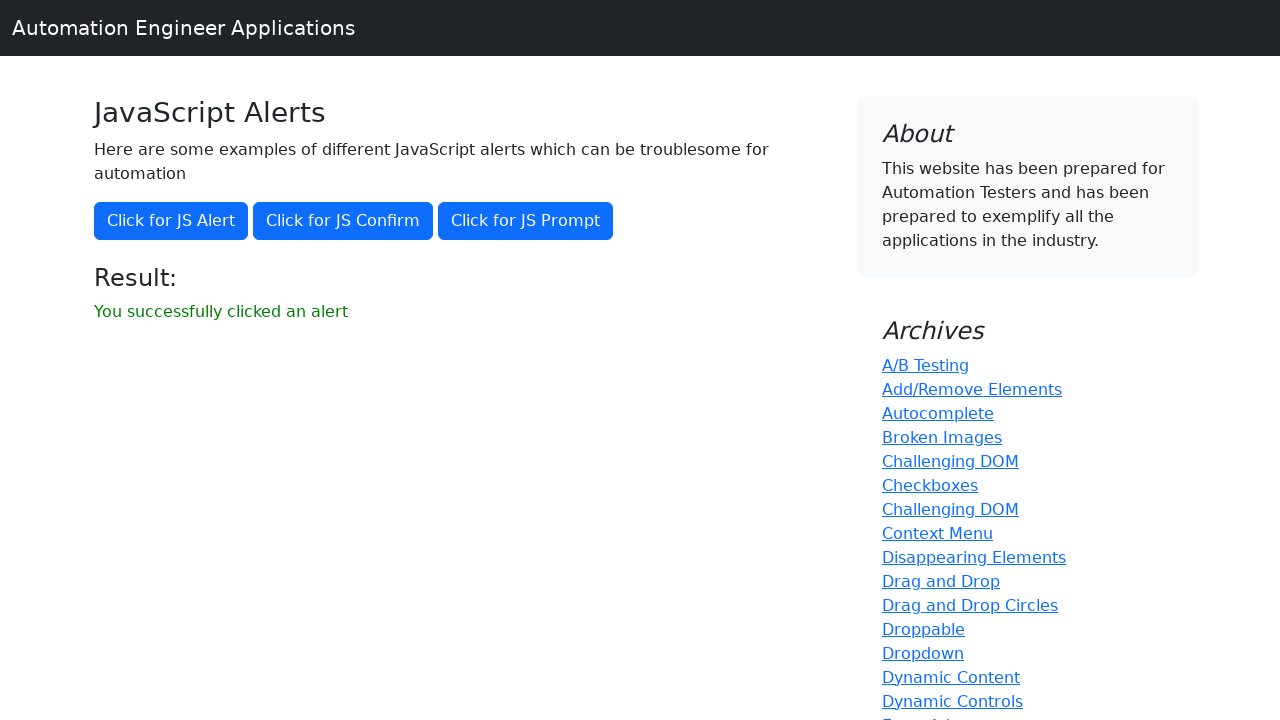

Set up dialog handler to accept alerts
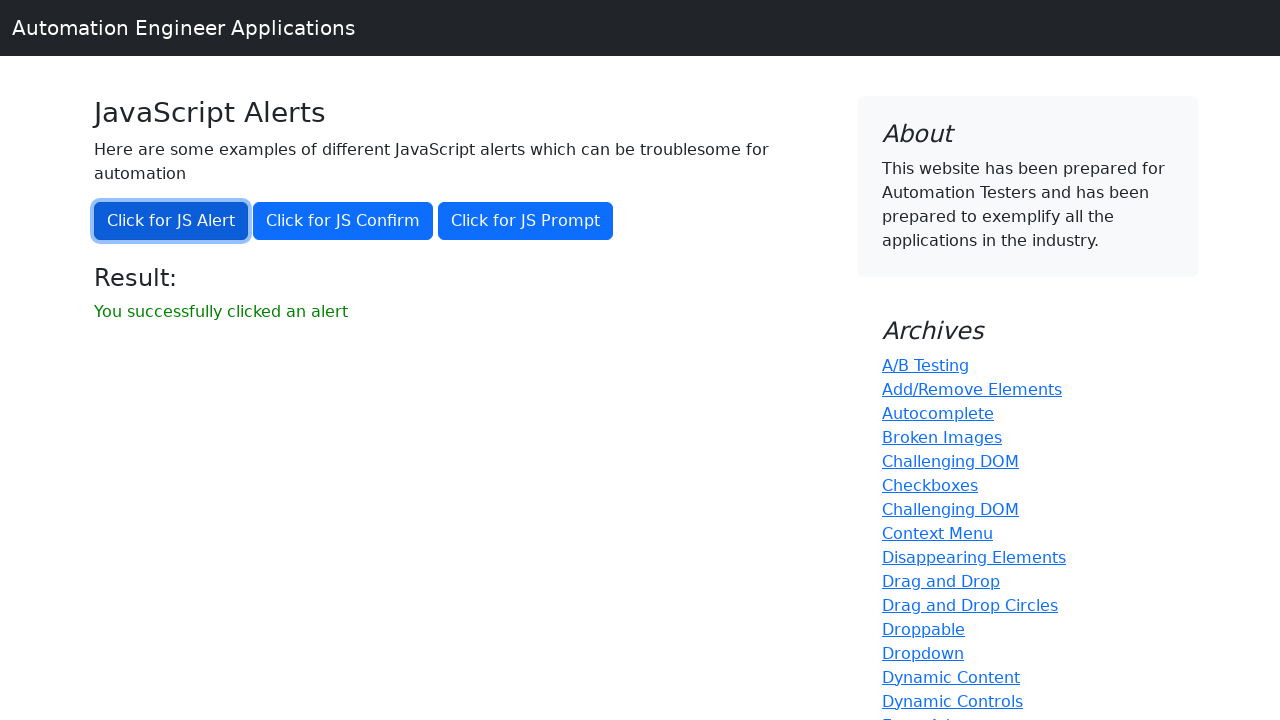

Clicked the 'Click for JS Alert' button again to trigger and accept the alert at (171, 221) on xpath=//*[text()='Click for JS Alert']
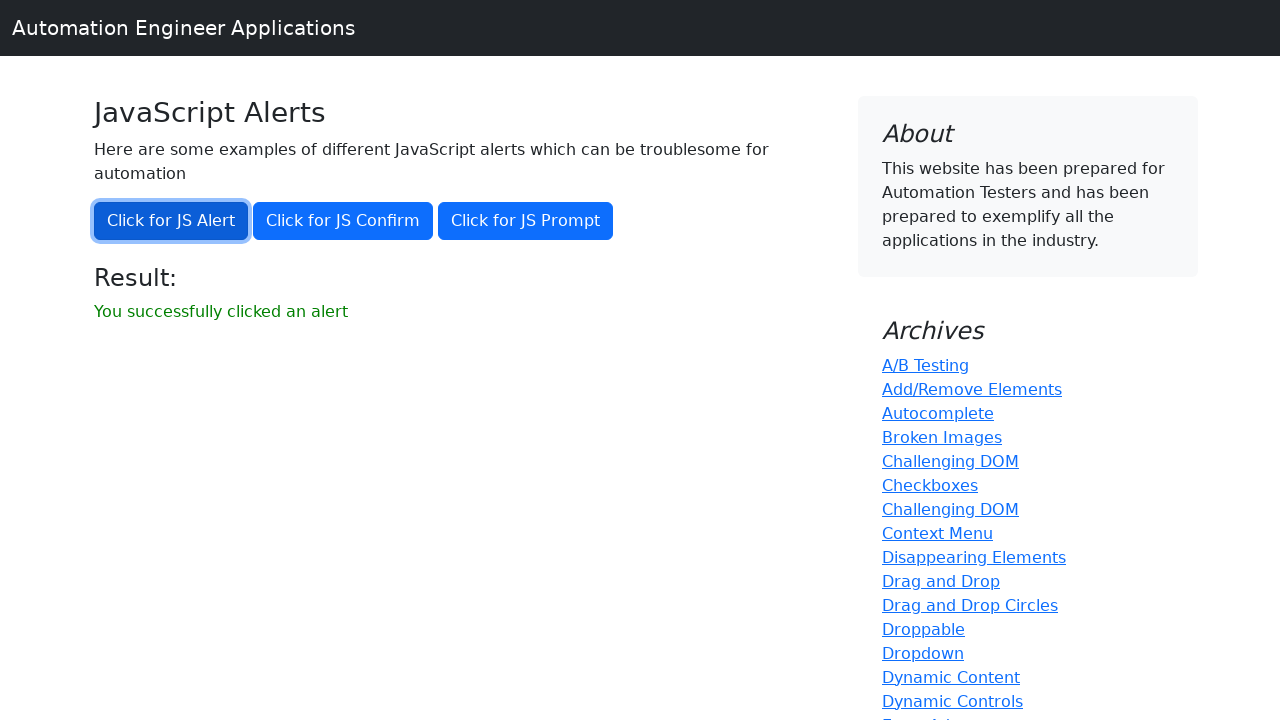

Retrieved result text from #result element
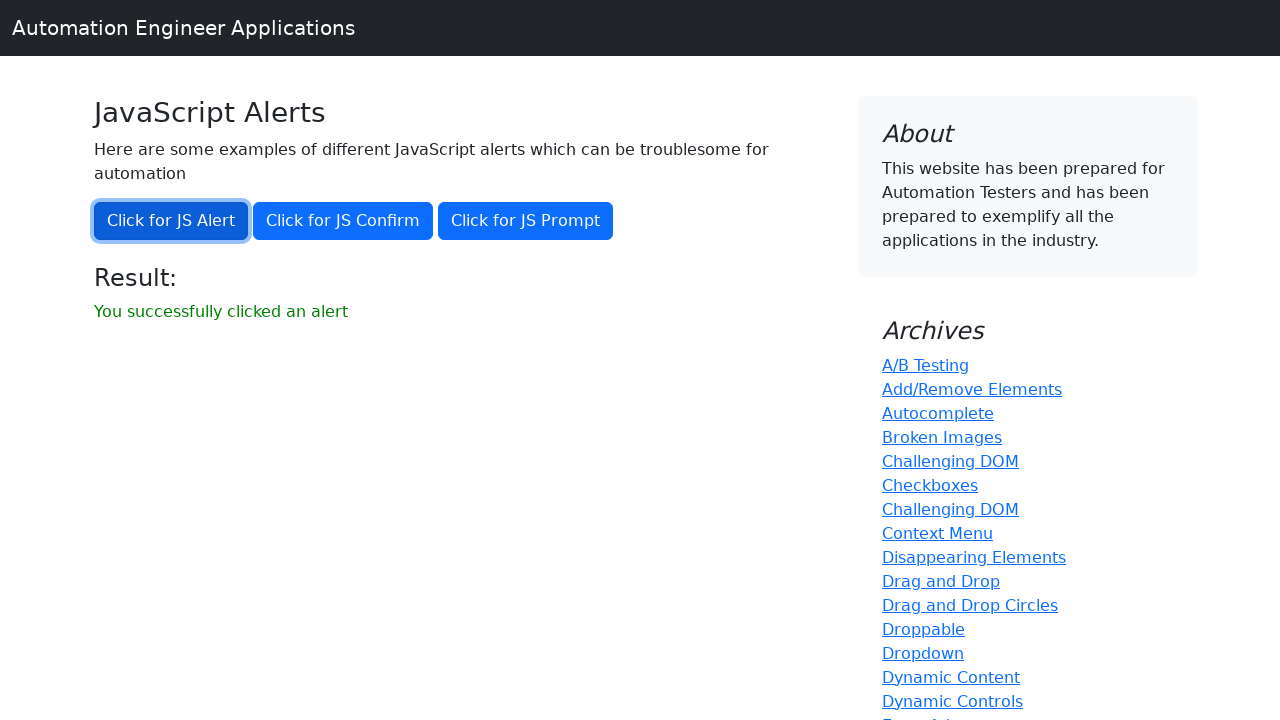

Verified result message matches expected text 'You successfully clicked an alert'
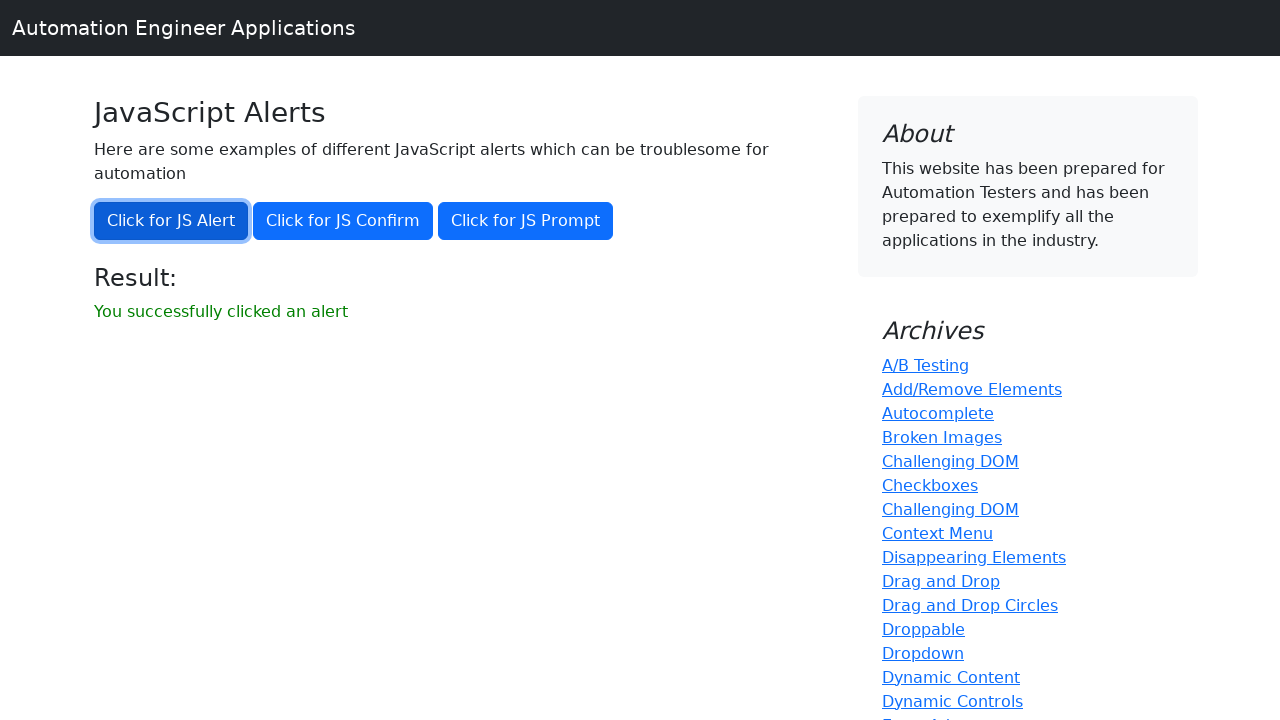

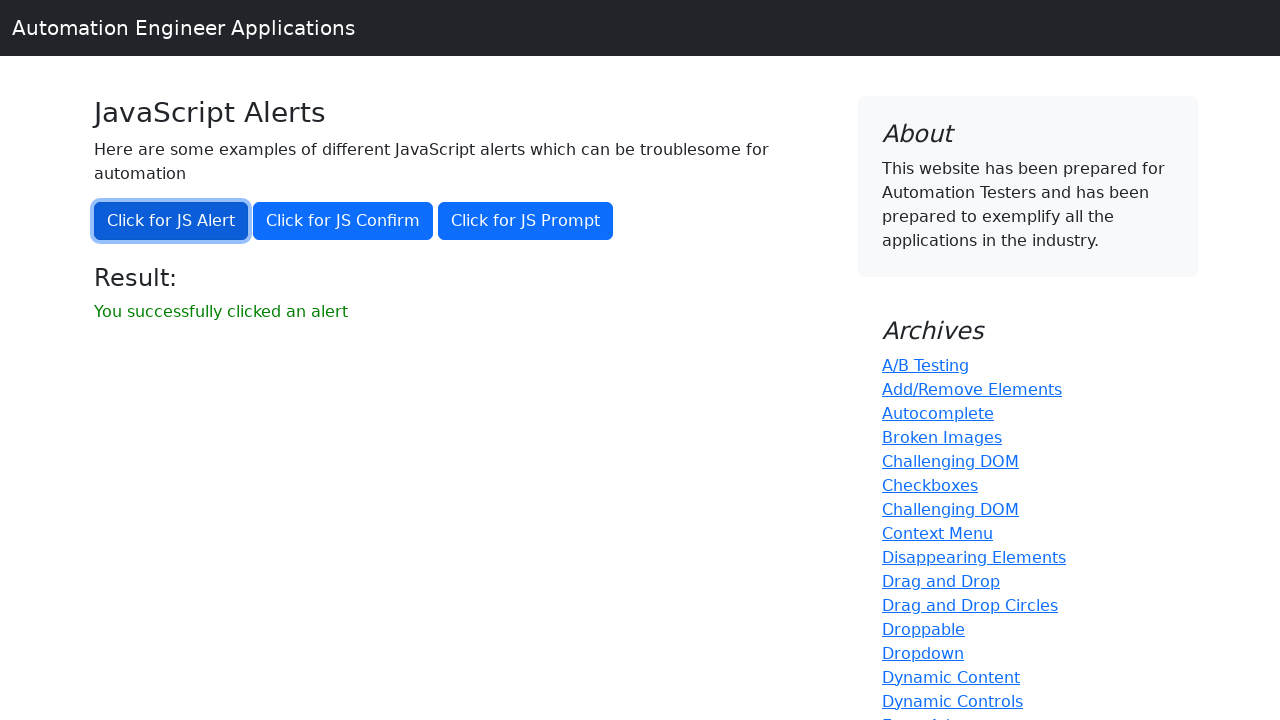